Tests a demo login form with invalid credentials and verifies the error message is displayed

Starting URL: https://bonigarcia.dev/selenium-webdriver-java/login-form.html

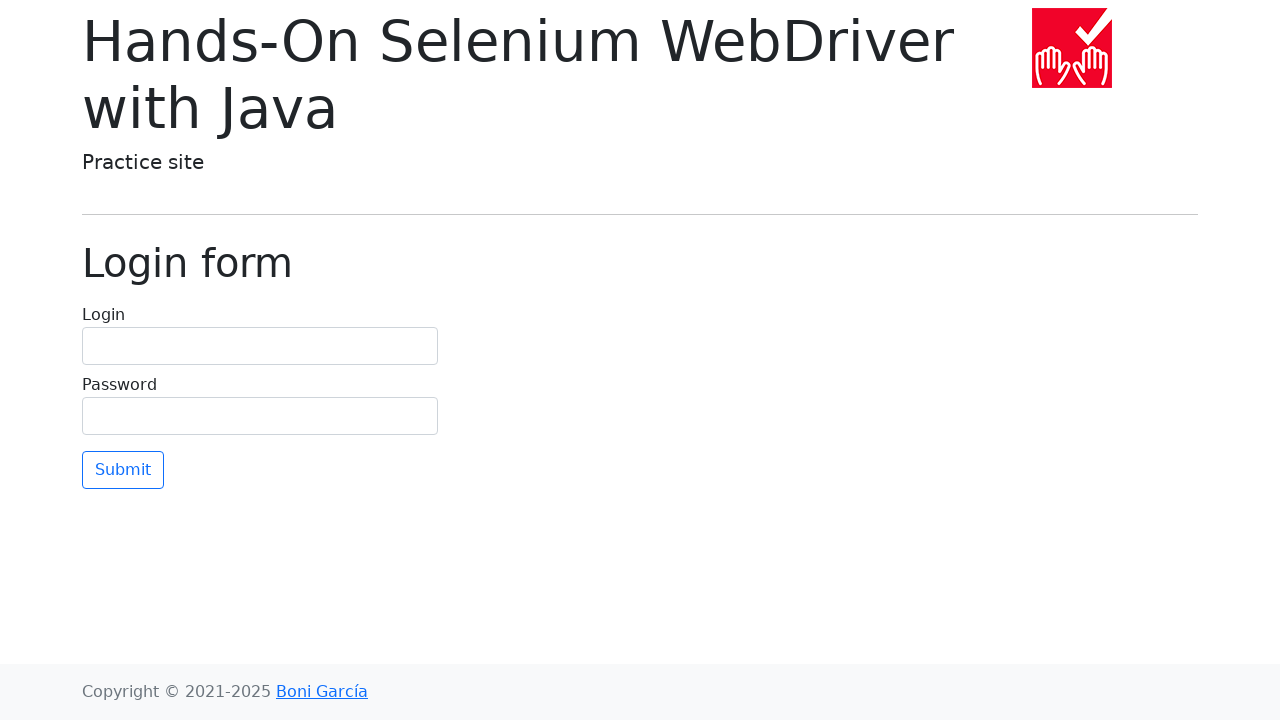

Navigated to login form page
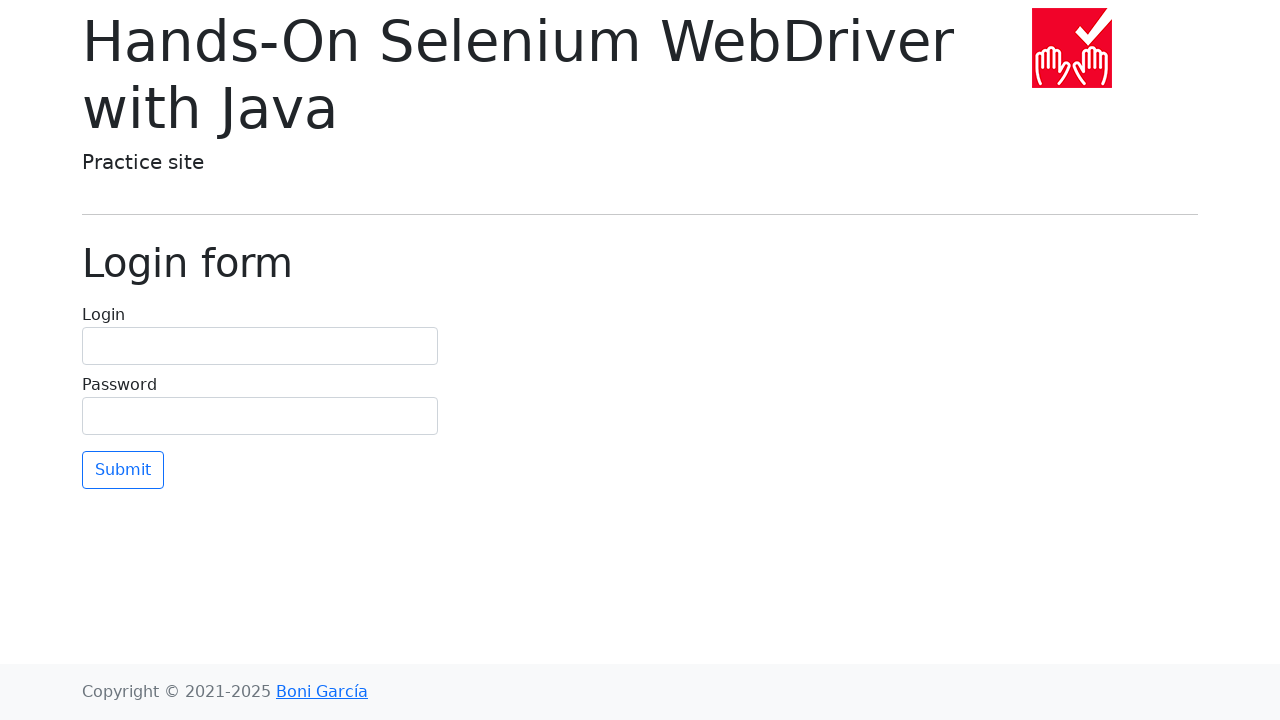

Filled username field with 'user' on #username
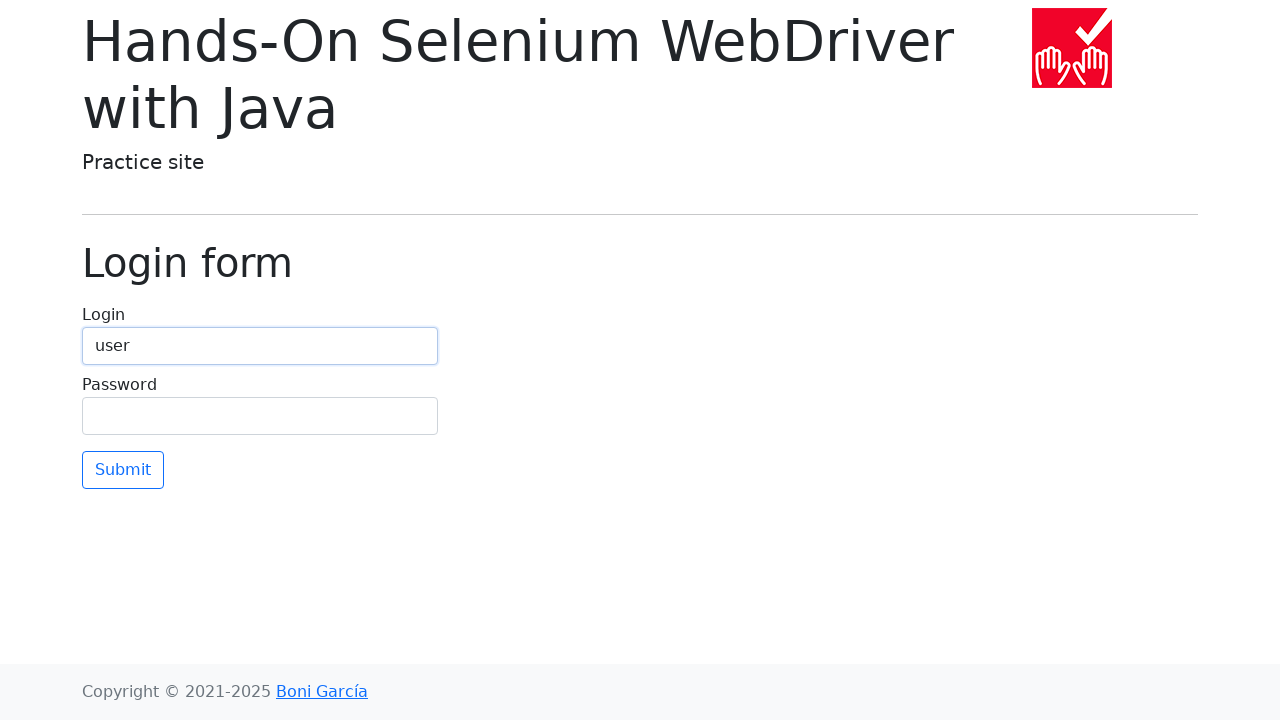

Filled password field with 'password' on #password
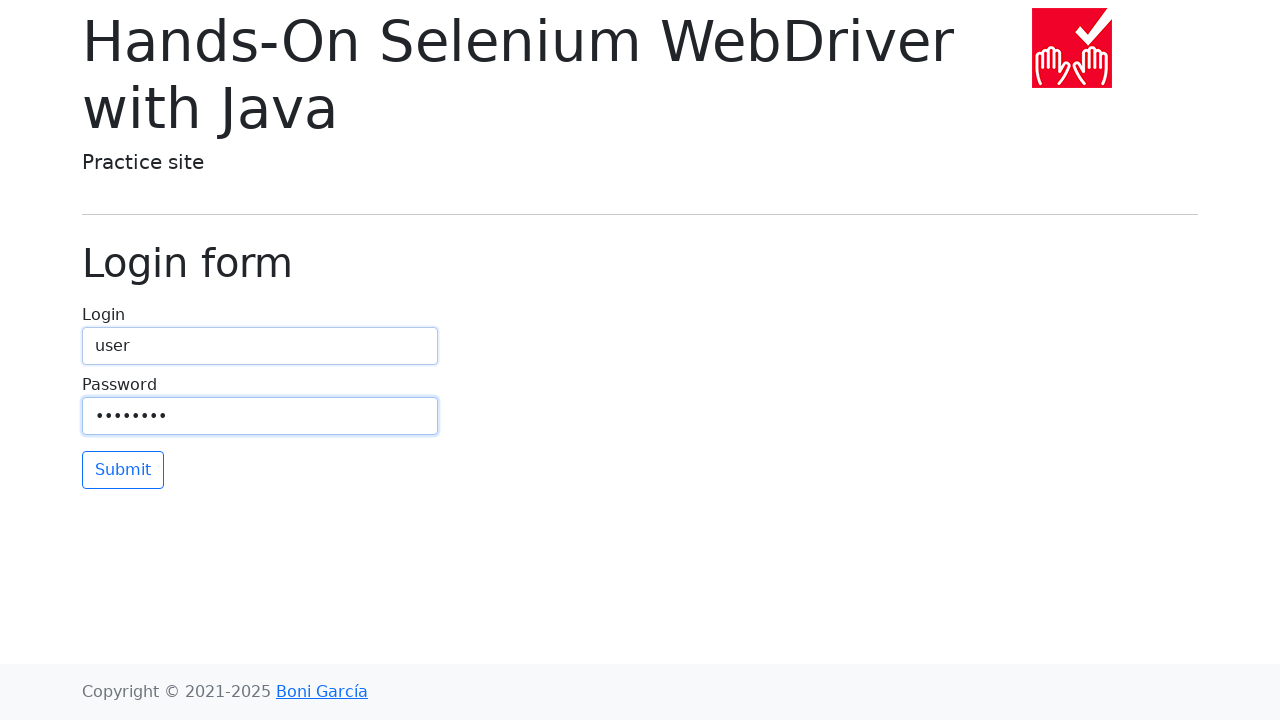

Clicked login button at (123, 470) on .mt-2
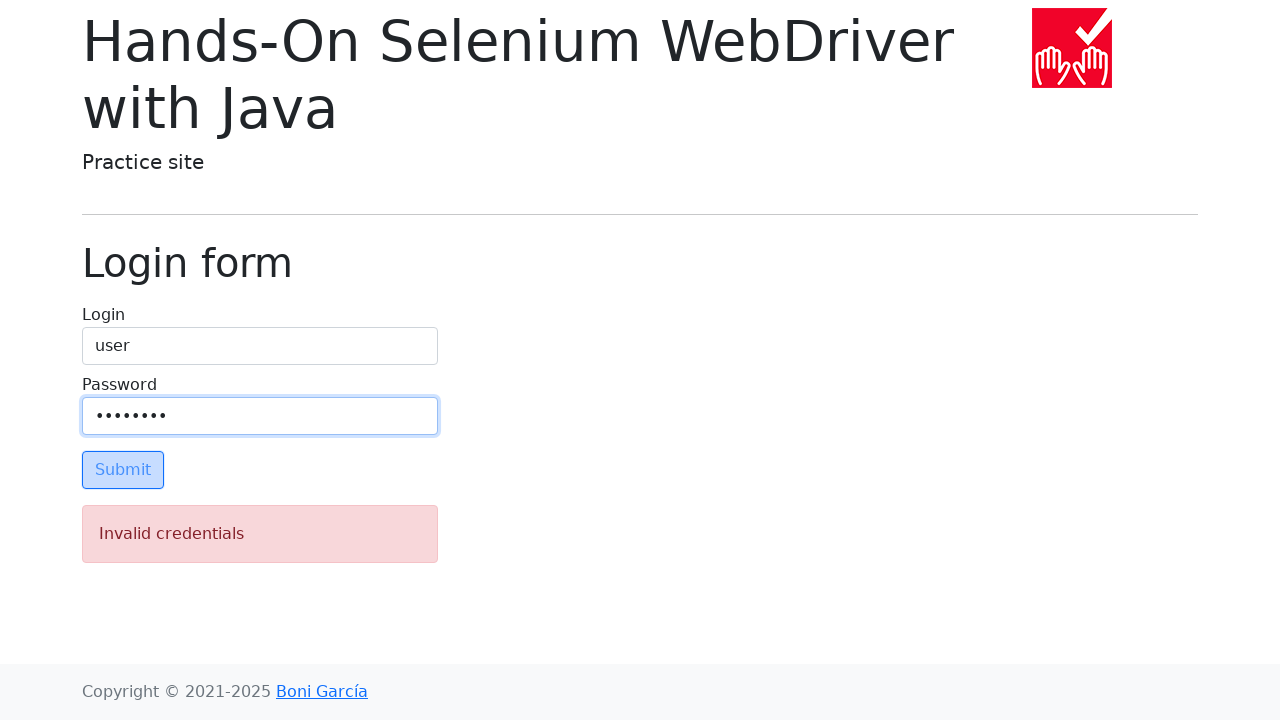

Error message displayed - invalid credentials confirmed
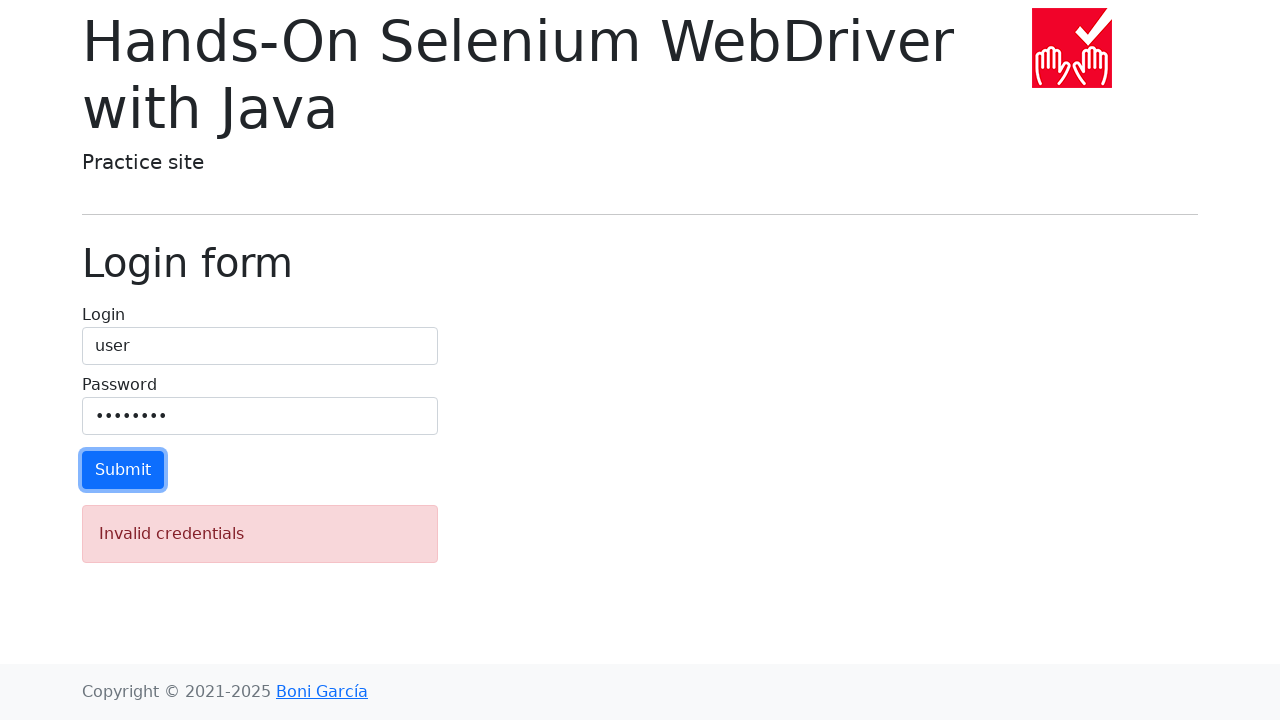

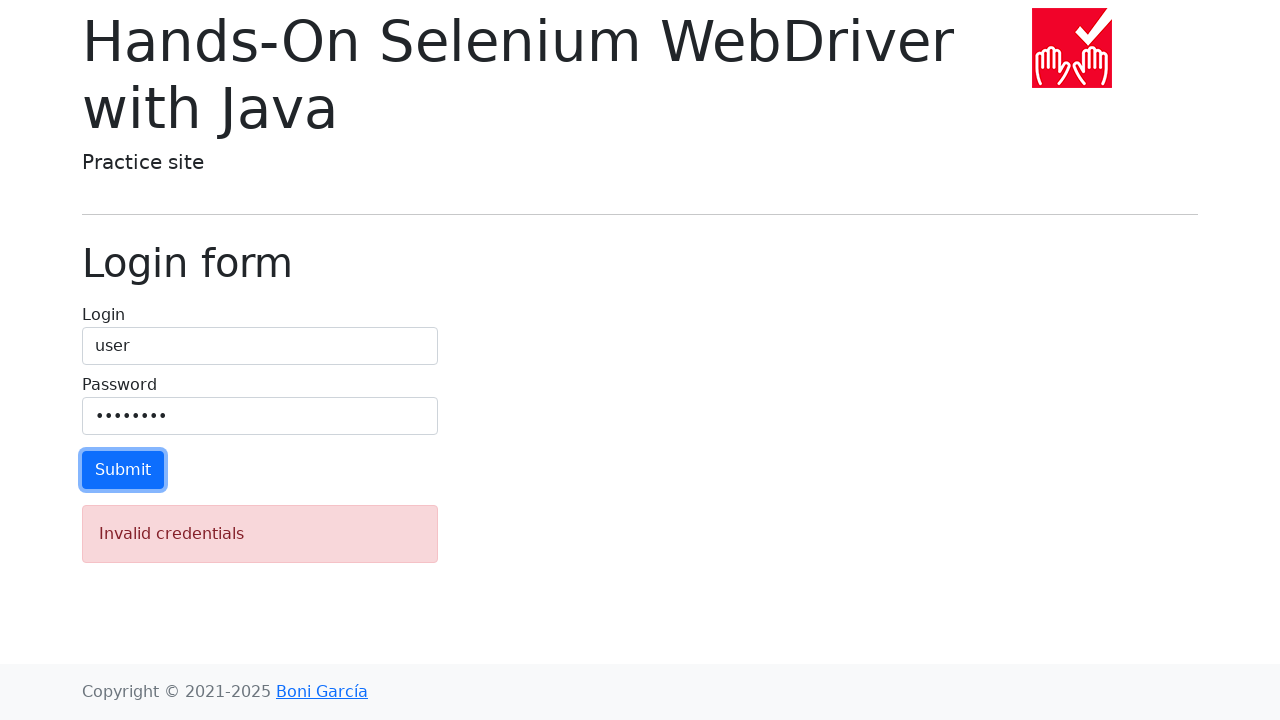